Navigates to the Rahul Shetty Academy client page and verifies the page loads by checking the title is present.

Starting URL: https://rahulshettyacademy.com/client

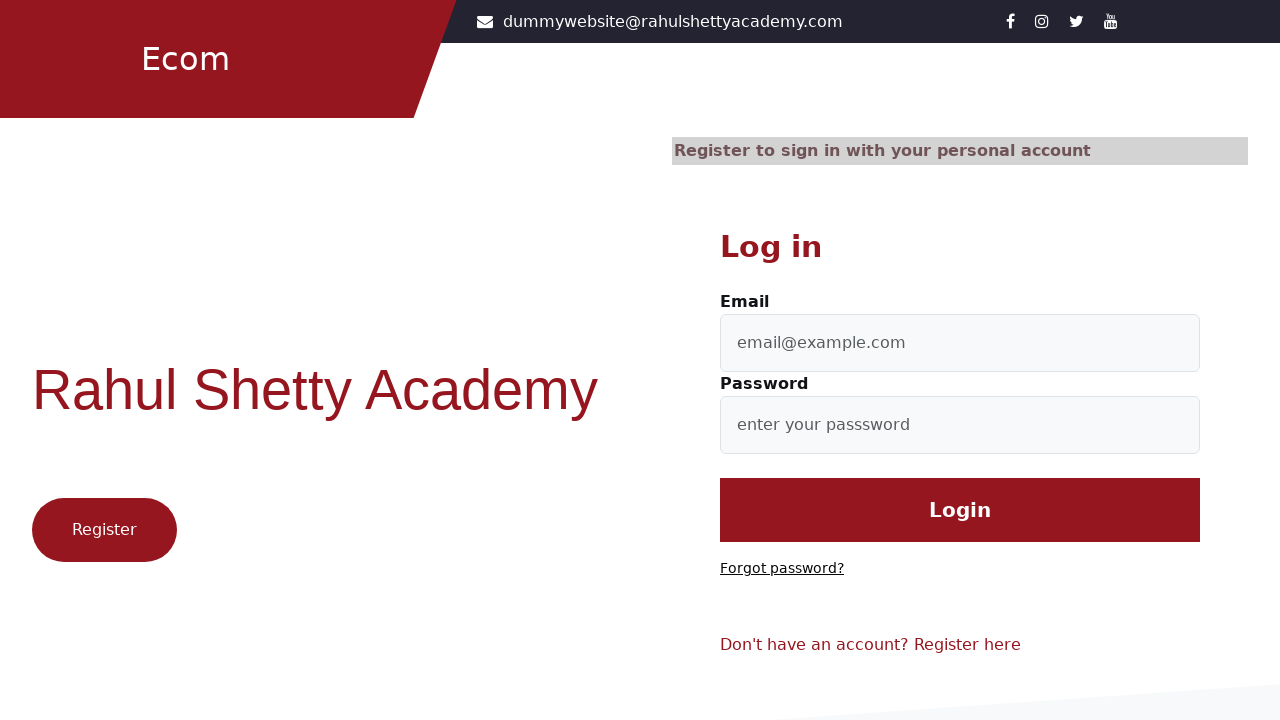

Waited for page to reach domcontentloaded state
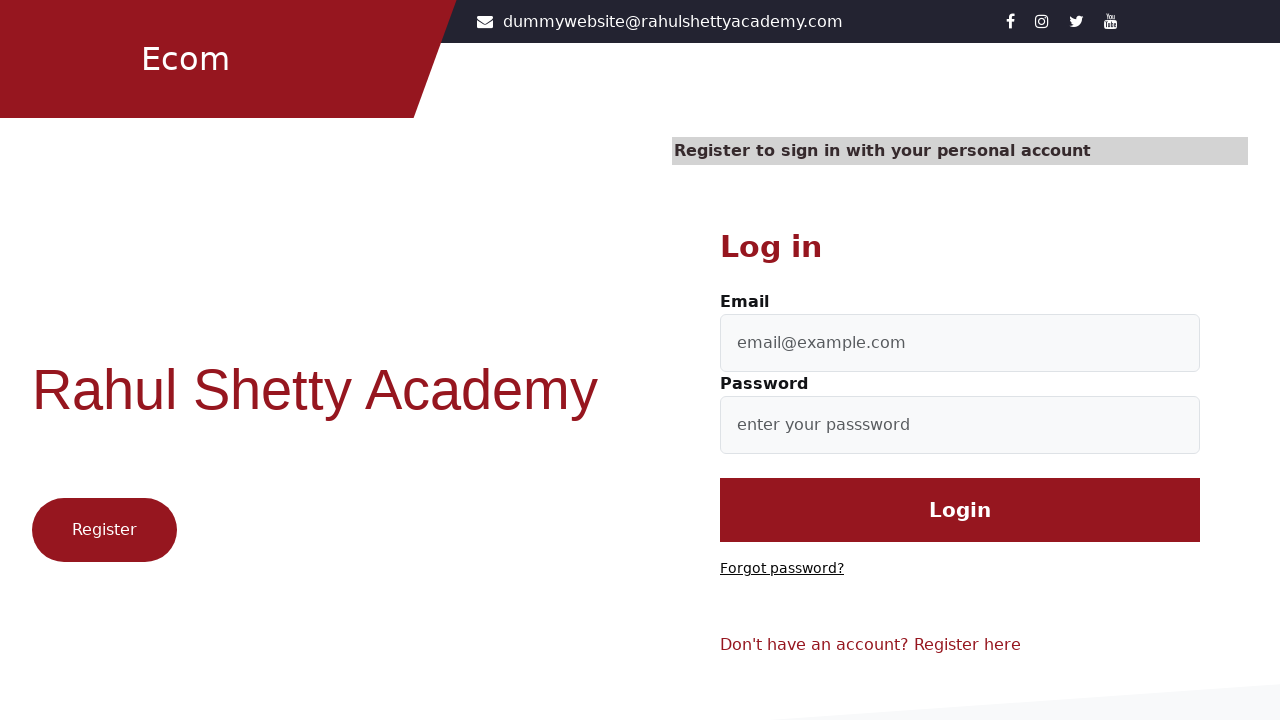

Retrieved page title
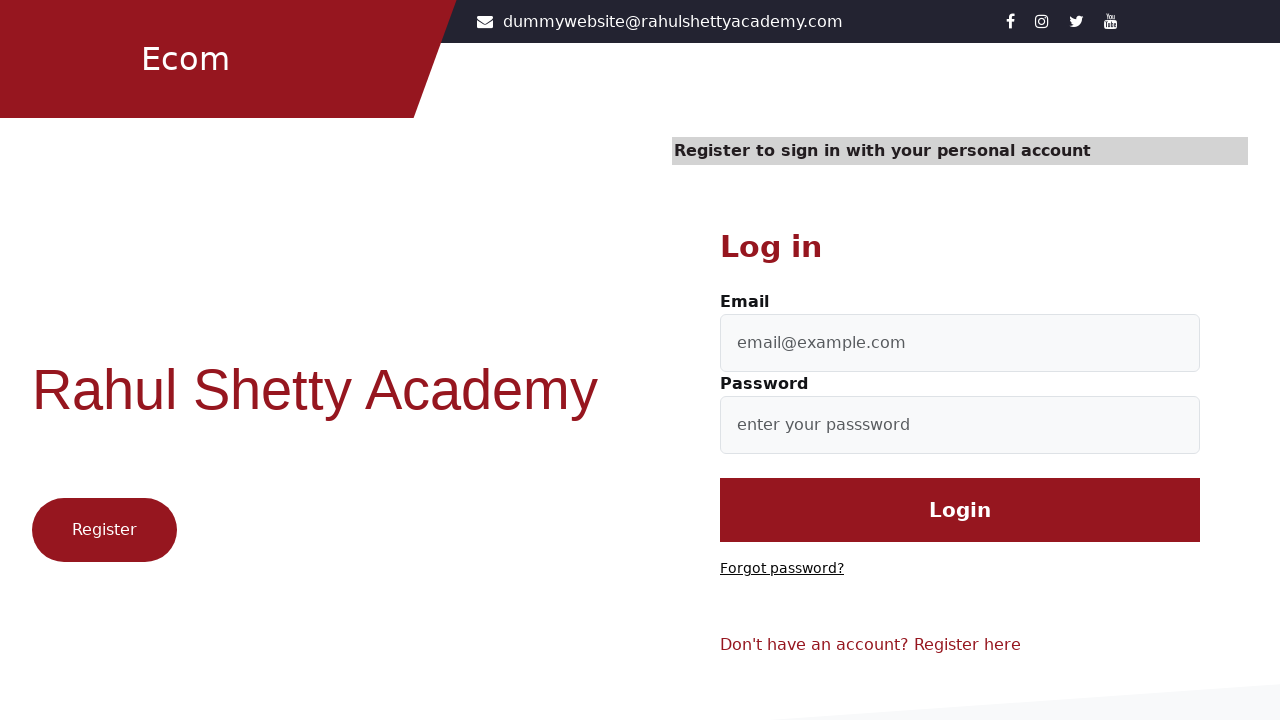

Verified page title is present and not empty
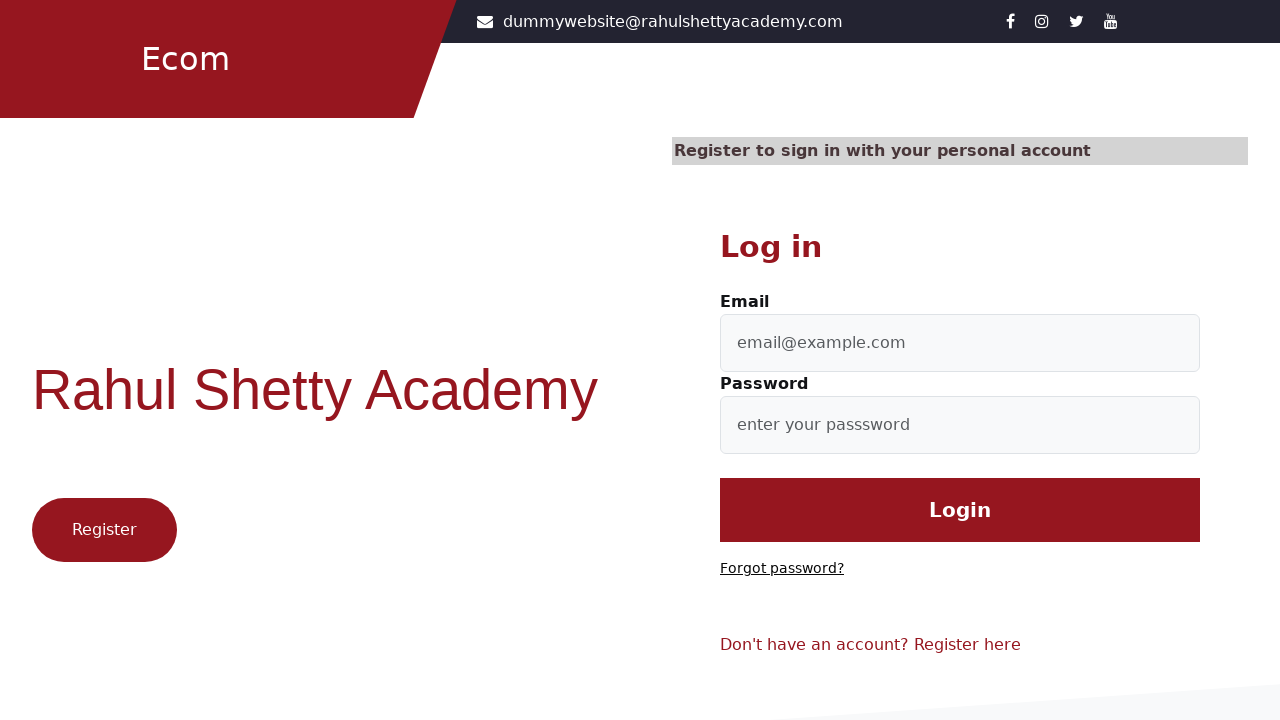

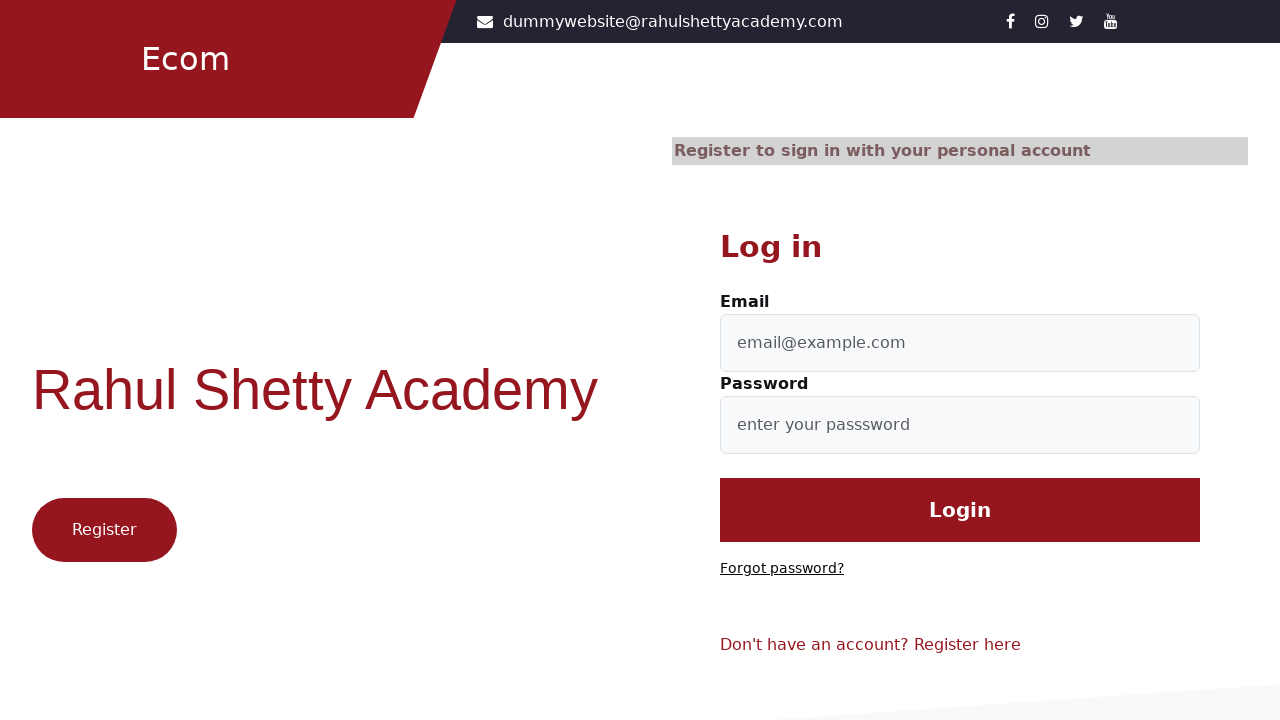